Tests the autosuggestive dropdown functionality by typing partial text and selecting a country from the suggestions

Starting URL: https://rahulshettyacademy.com/AutomationPractice/

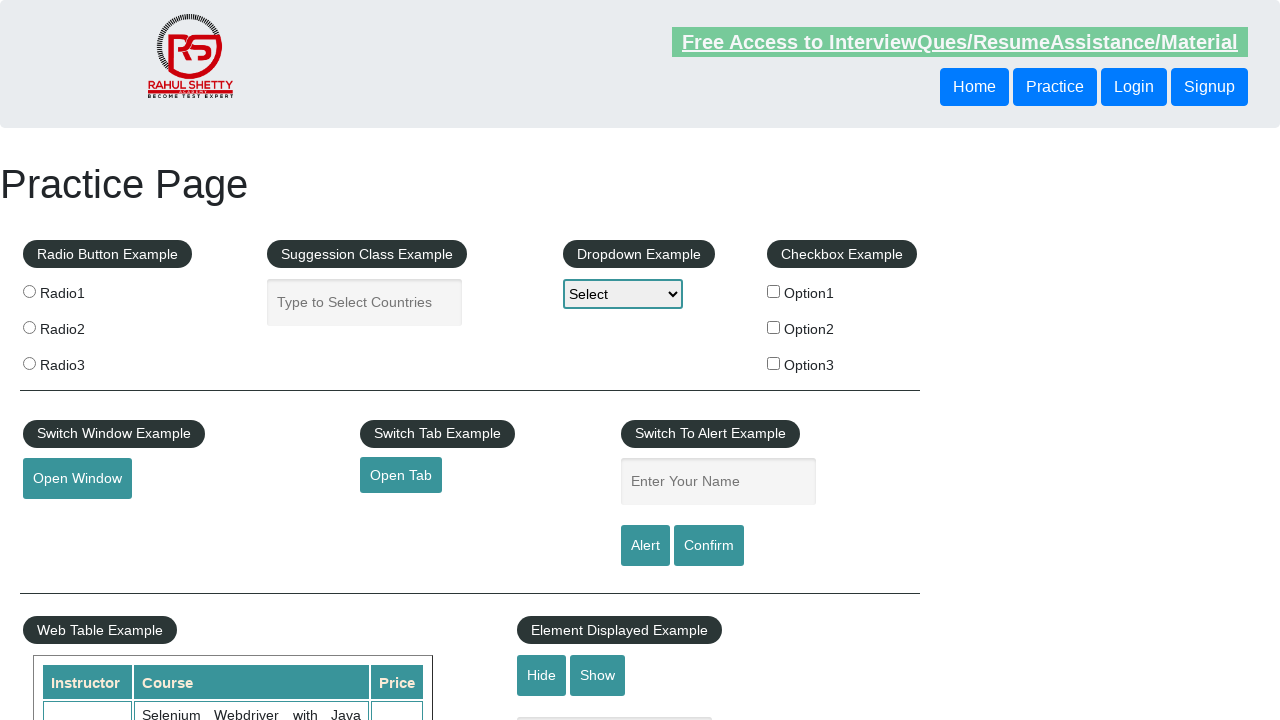

Typed 'au' in autocomplete field to trigger suggestions on #autocomplete
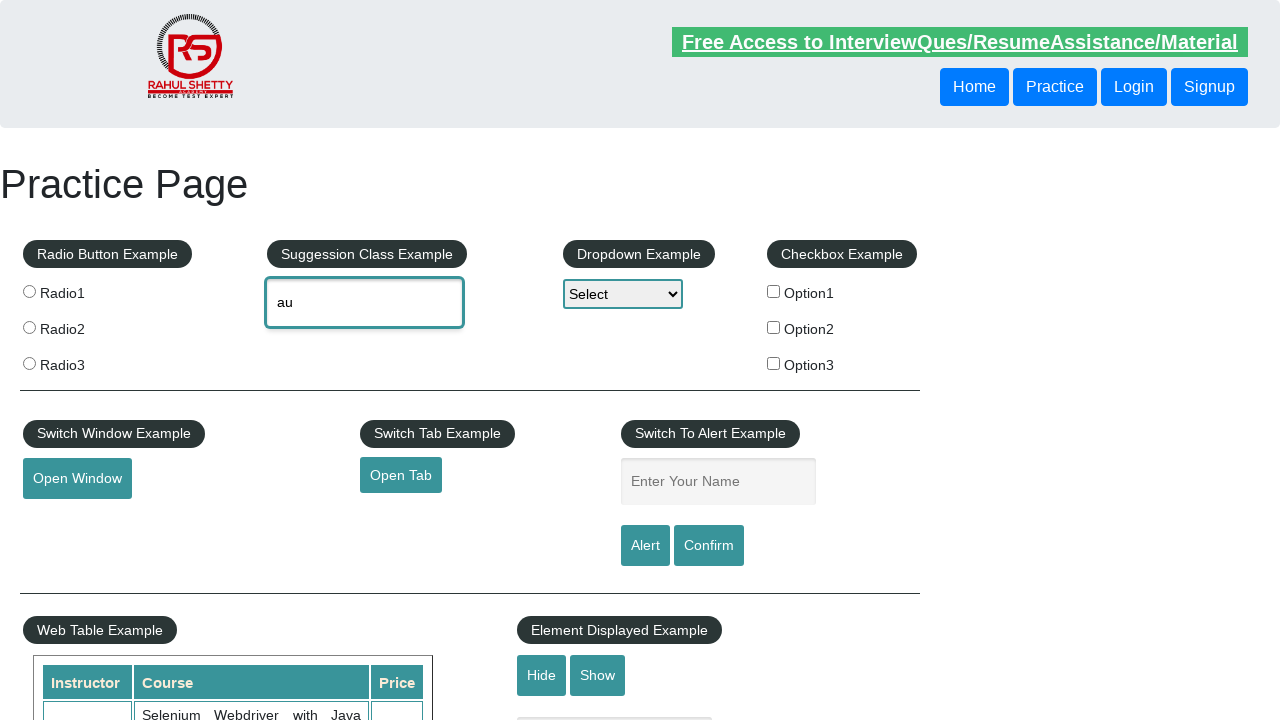

Autosuggestive dropdown appeared with country suggestions
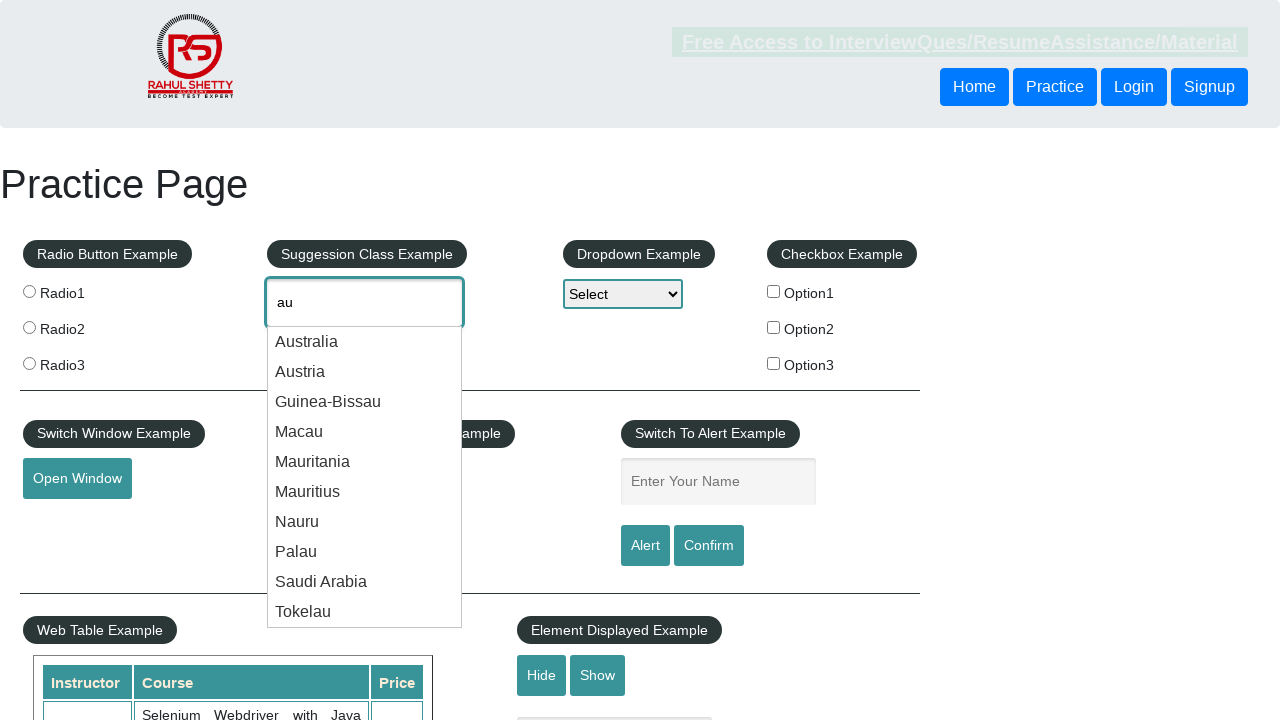

Located all suggestion items in dropdown
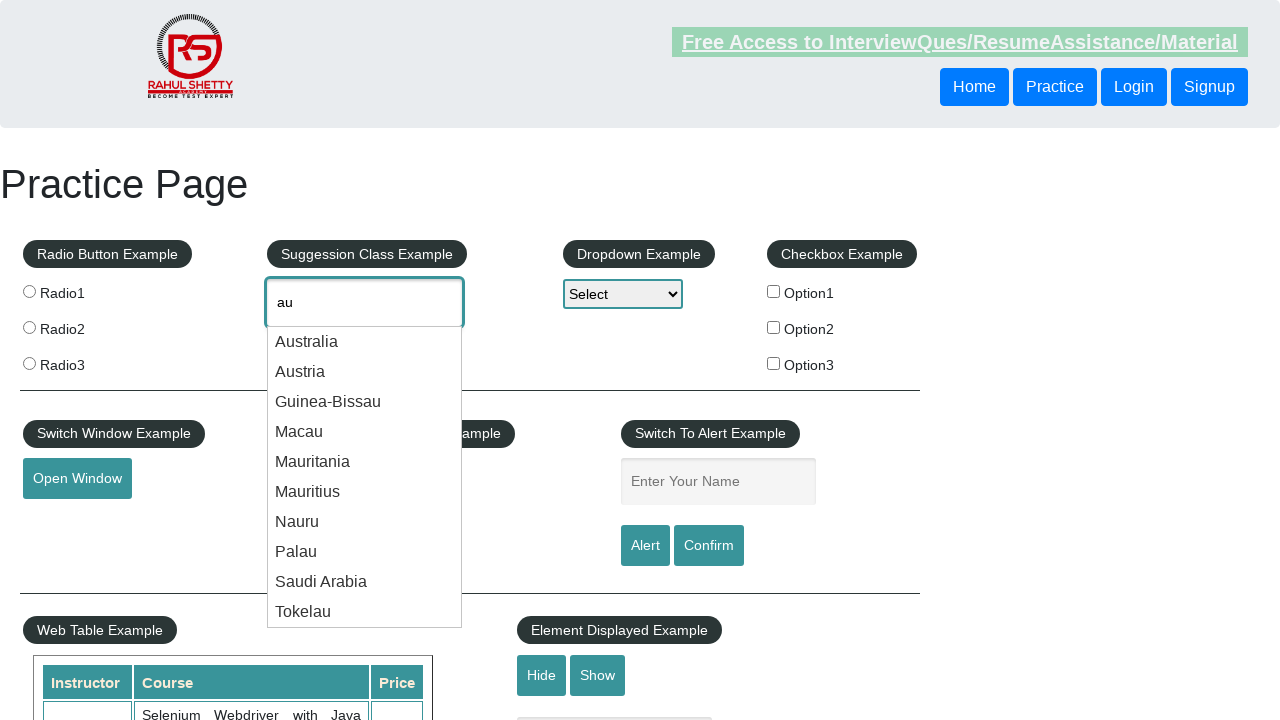

Selected 'Australia' from the dropdown suggestions at (365, 342) on .ui-menu-item-wrapper >> nth=0
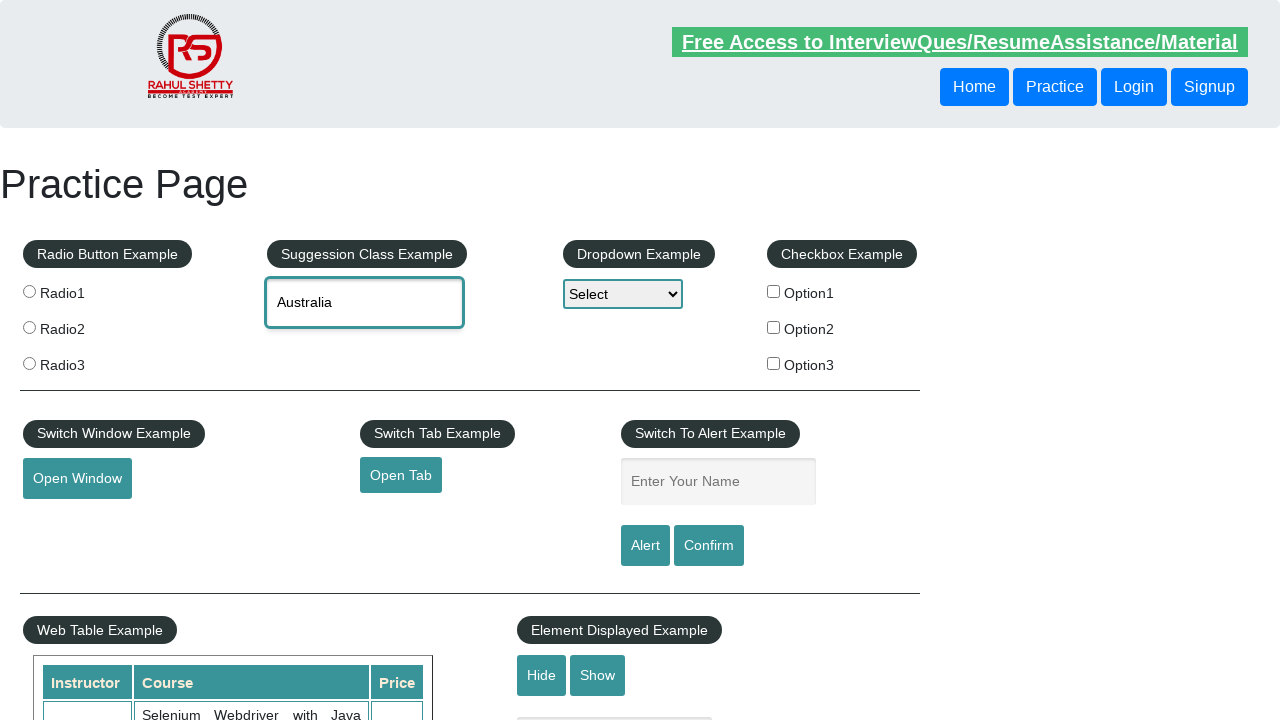

Verified that 'Australia' was correctly selected in the autocomplete field
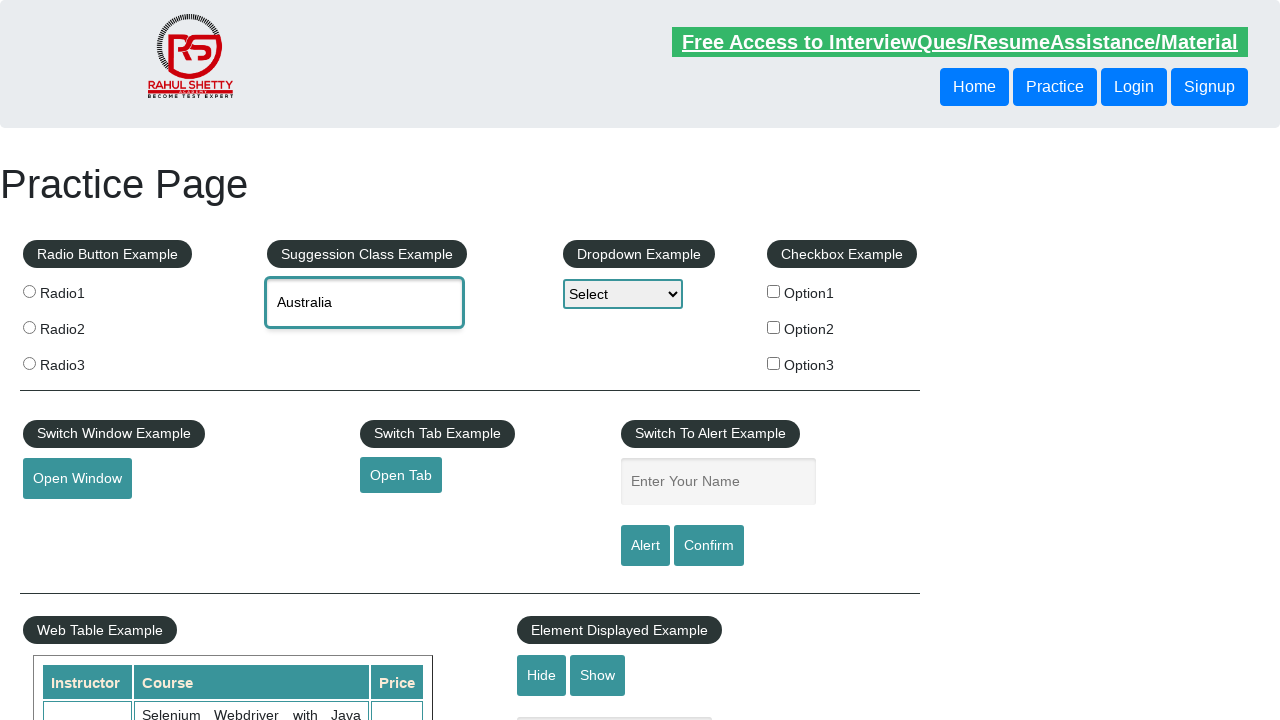

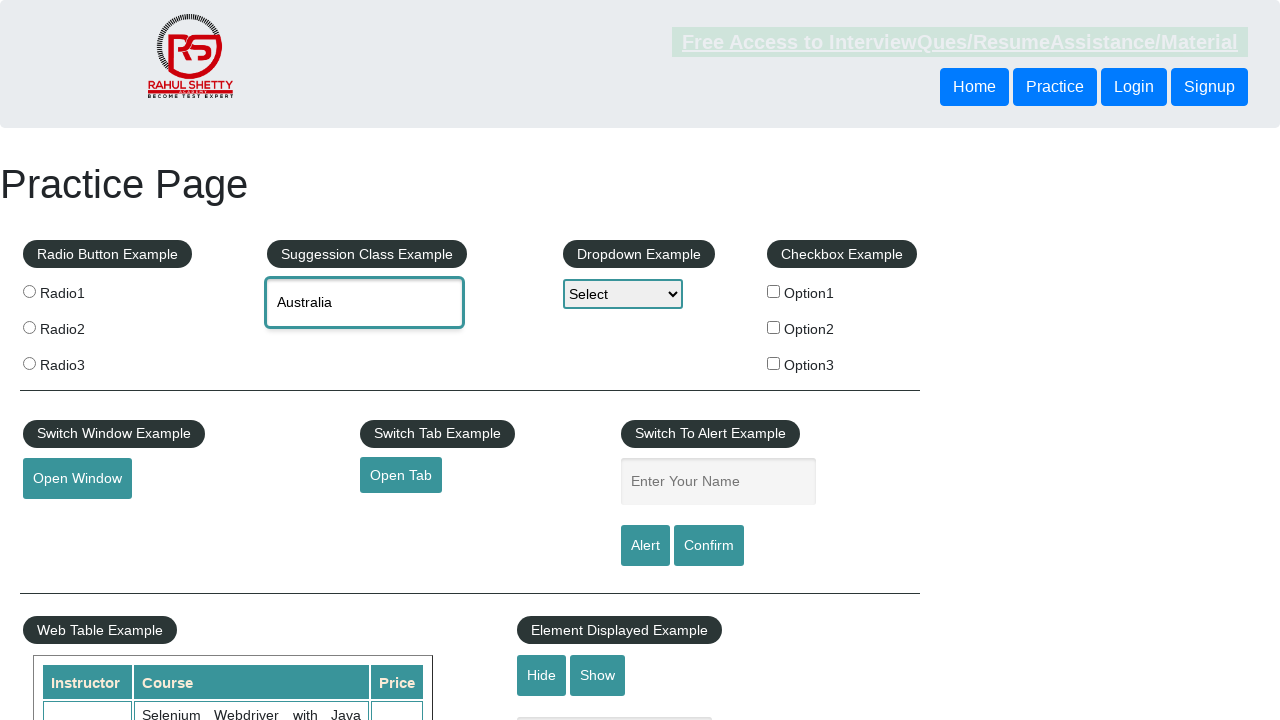